Tests basic browser navigation functionality including navigating to pages, verifying page title and URL, and using browser back/forward/refresh controls on Rahul Shetty Academy website.

Starting URL: https://rahulshettyacademy.com/

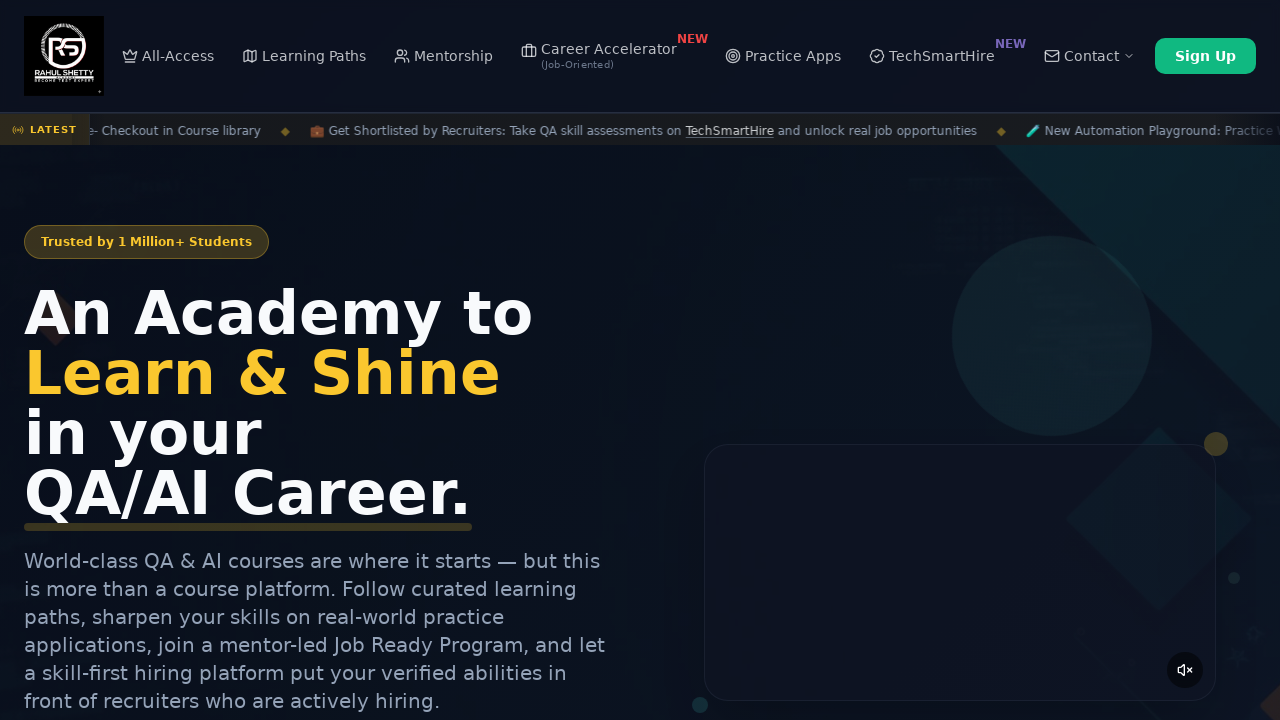

Verified page title contains 'Rahul Shetty Academy'
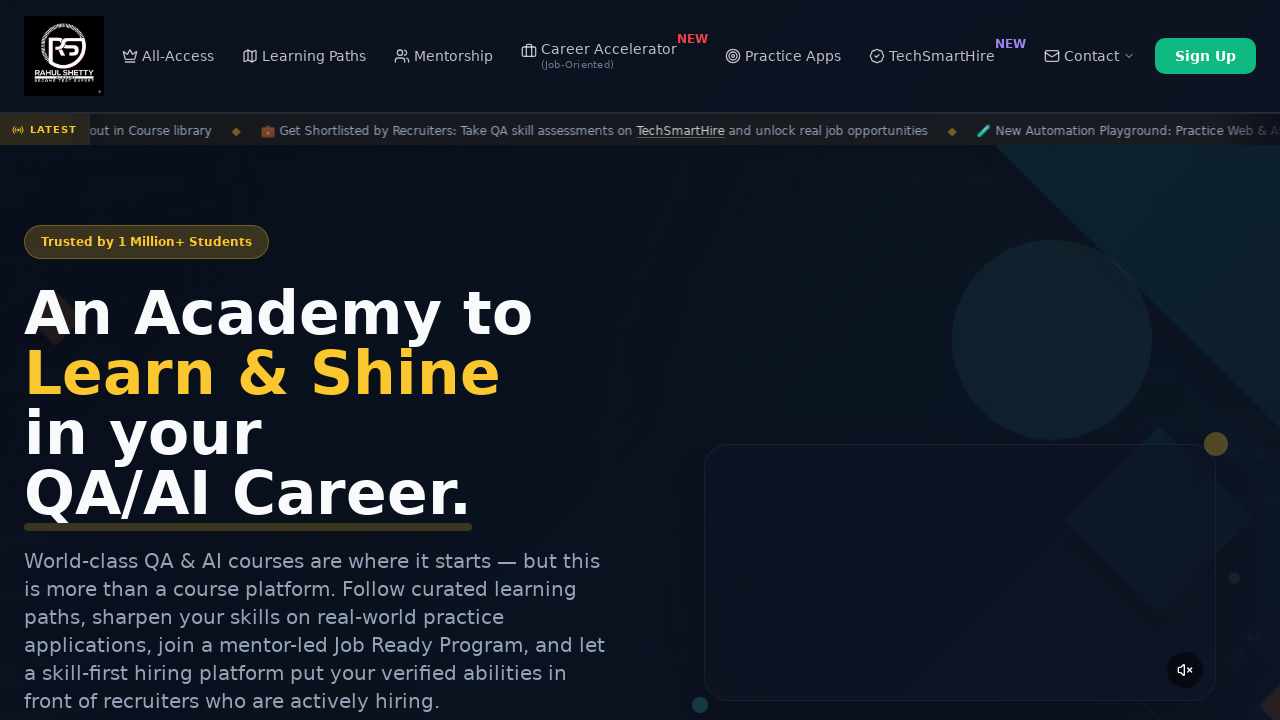

Verified current URL contains 'rahulshettyacademy.com'
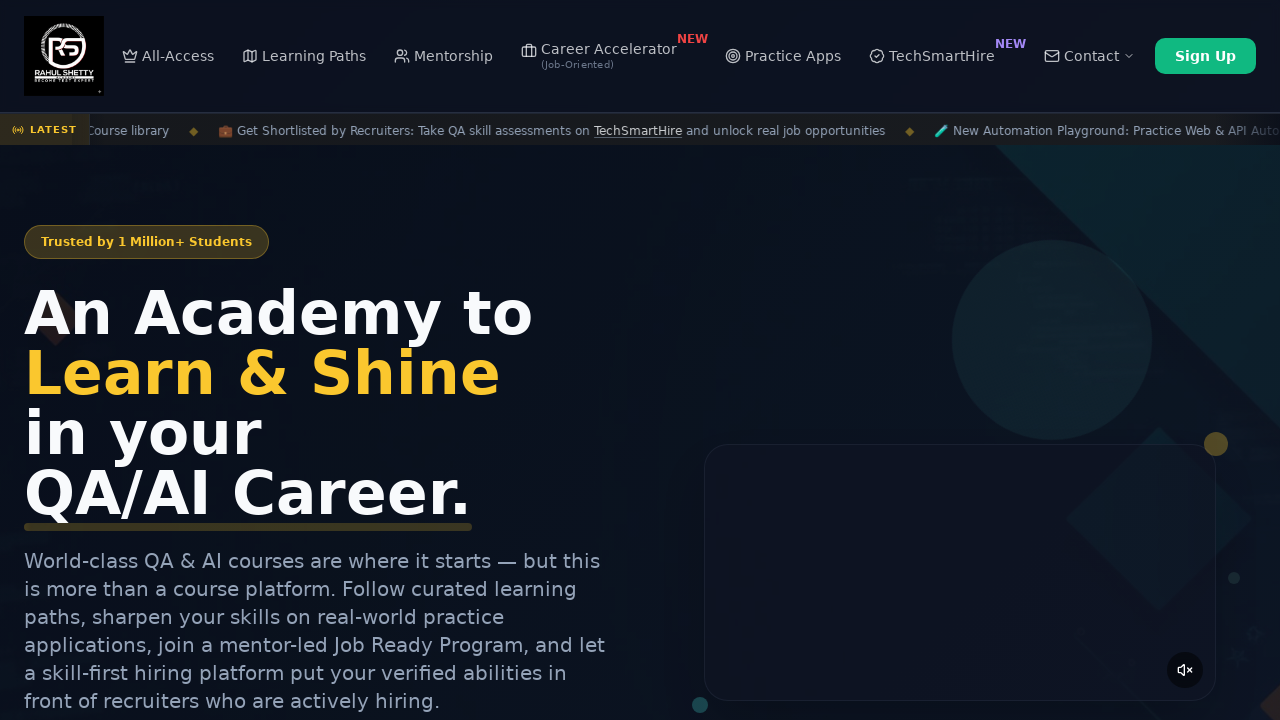

Navigated to Automation Practice page
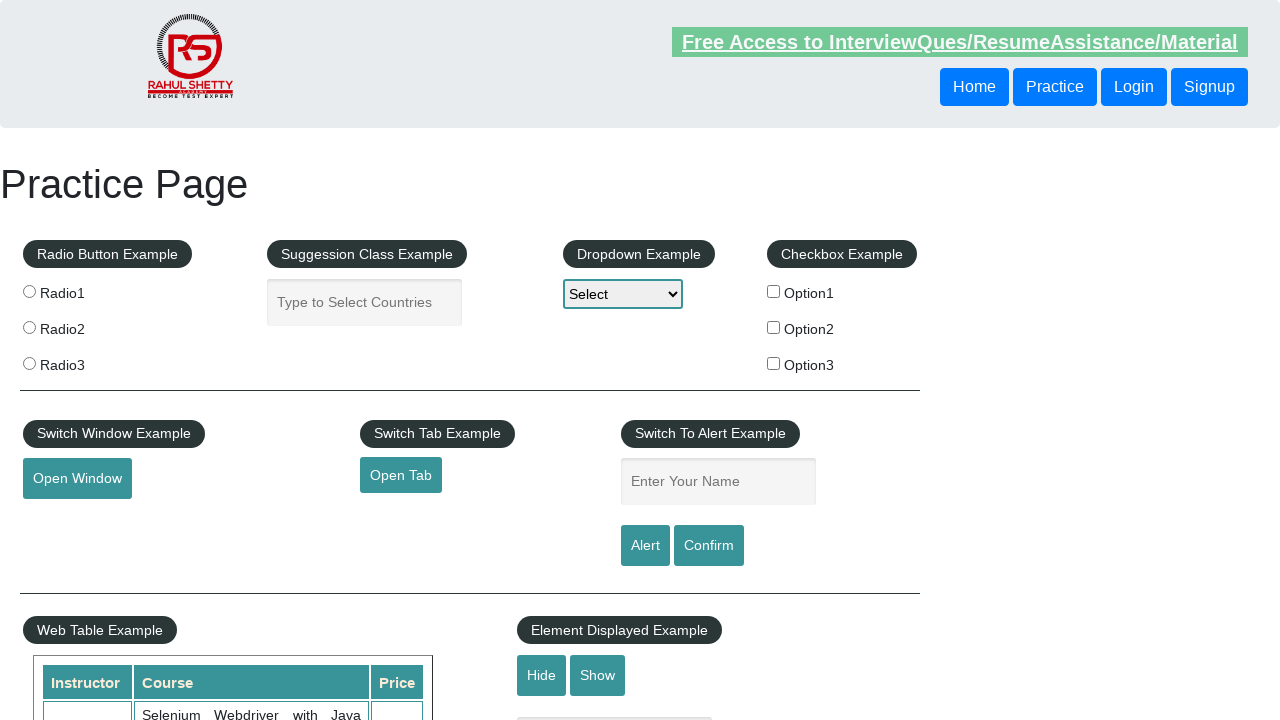

Navigated back to previous page using browser back button
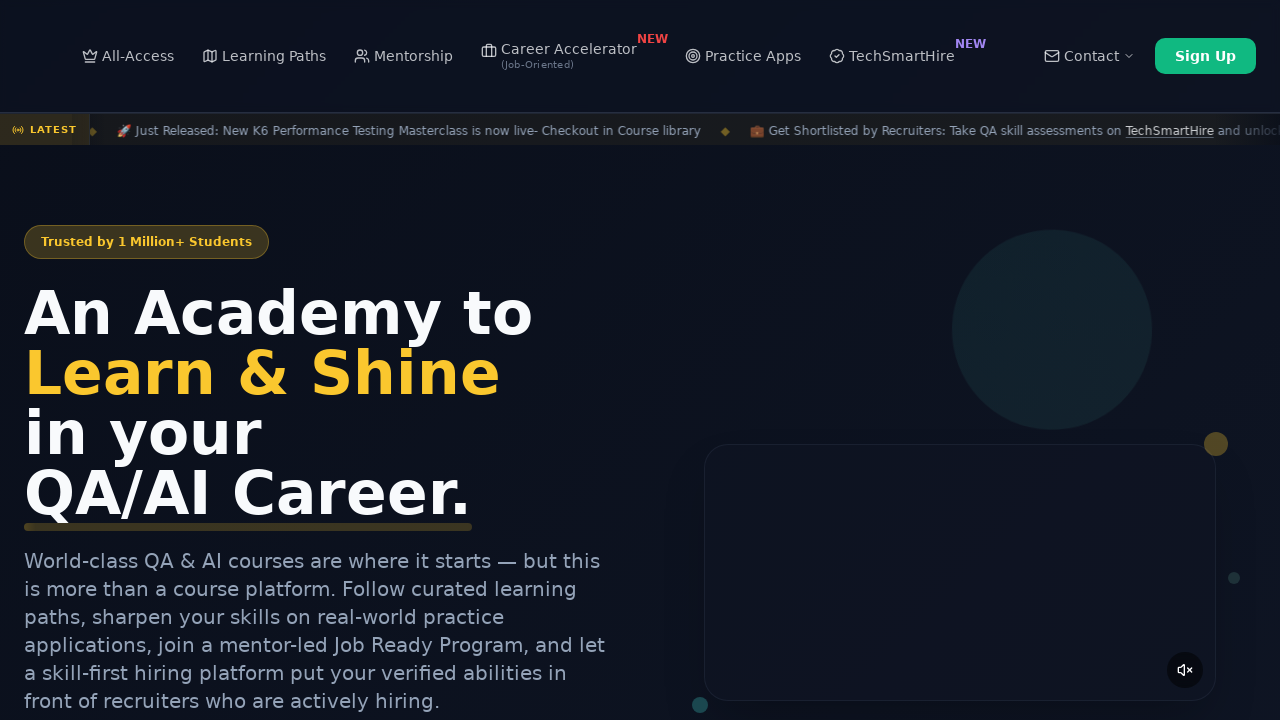

Refreshed the current page
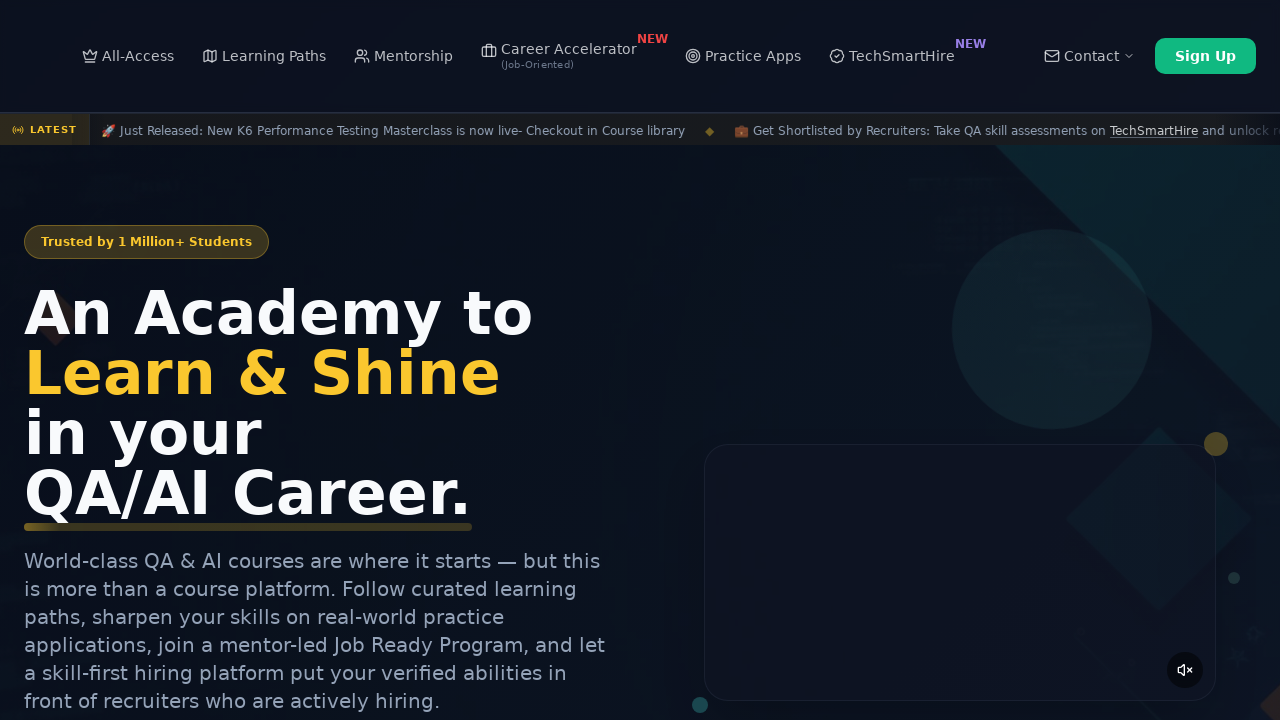

Navigated forward to Automation Practice page using browser forward button
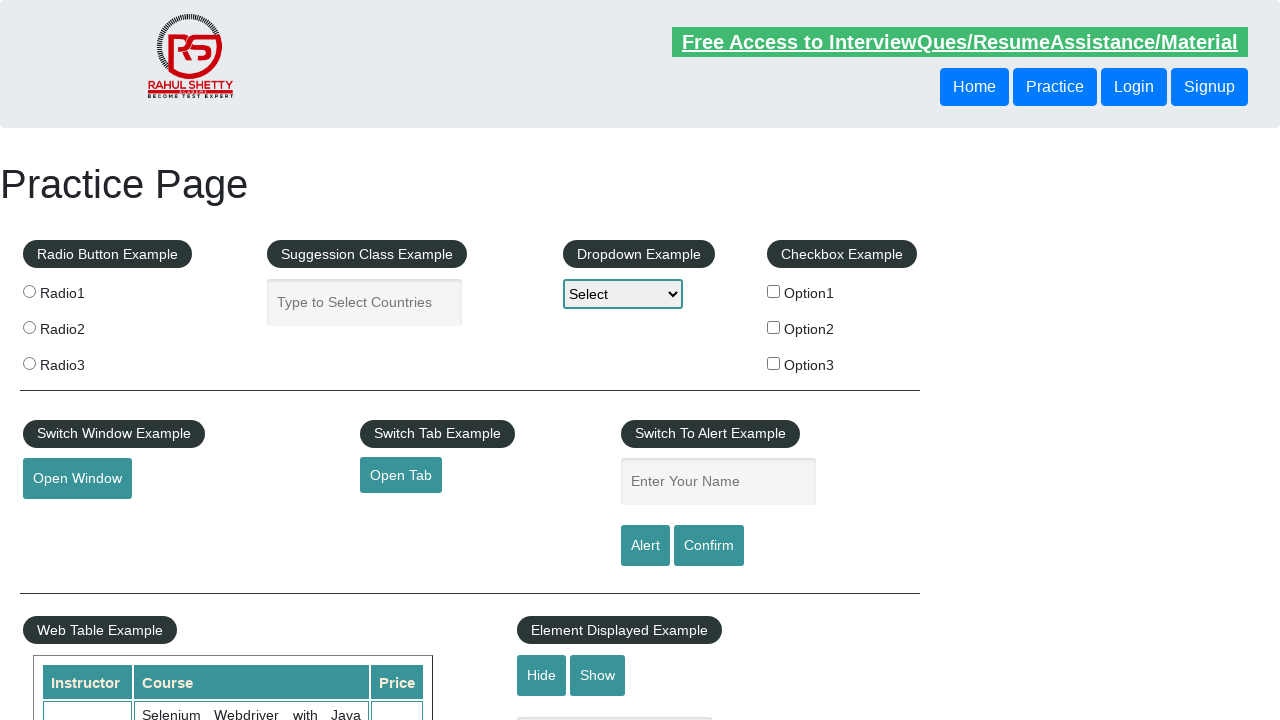

Waited for page to reach domcontentloaded state
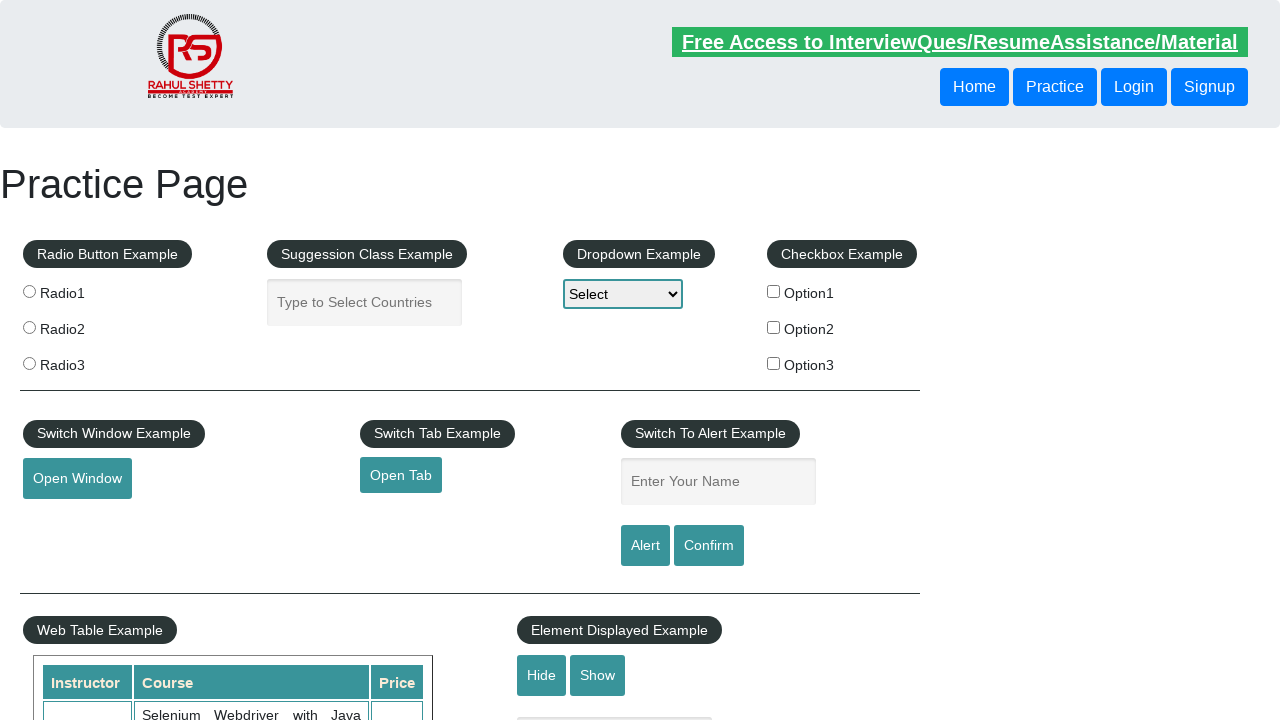

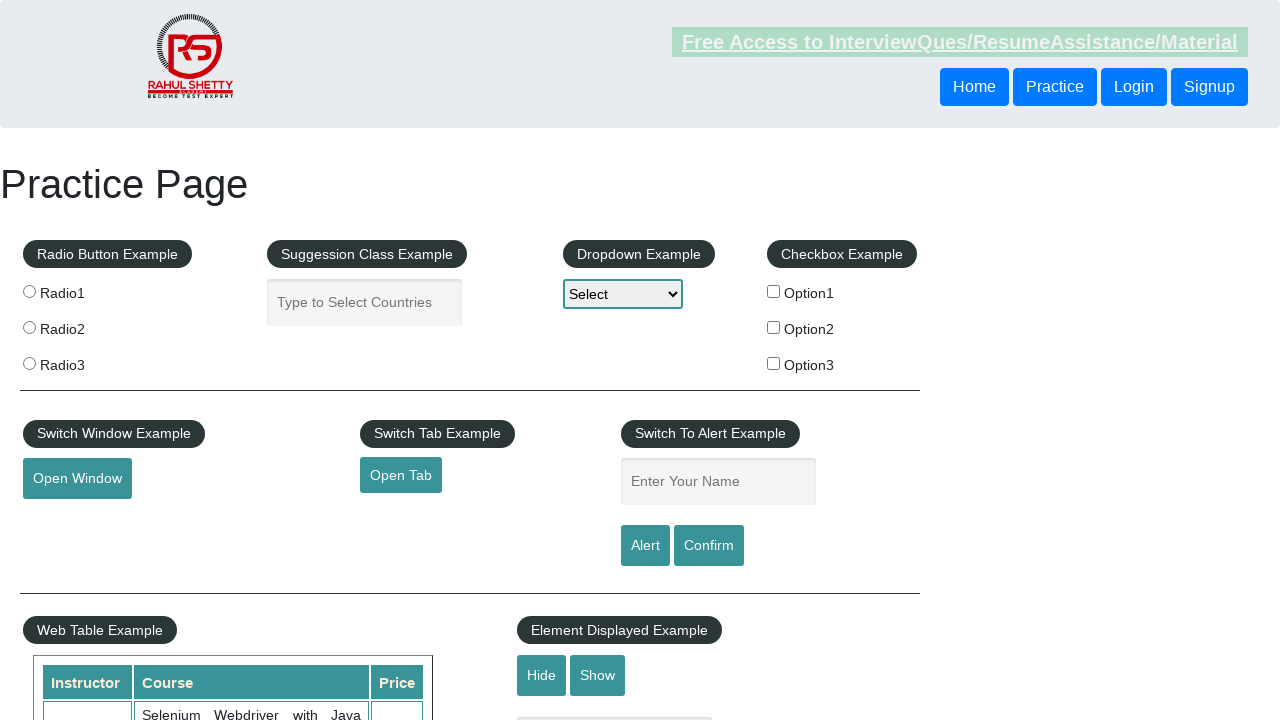